Navigates to a men's panjabi clothing collection page and verifies that product cards with titles, prices, and images are displayed.

Starting URL: https://www.yellowclothing.net/collections/men-s-panjabi

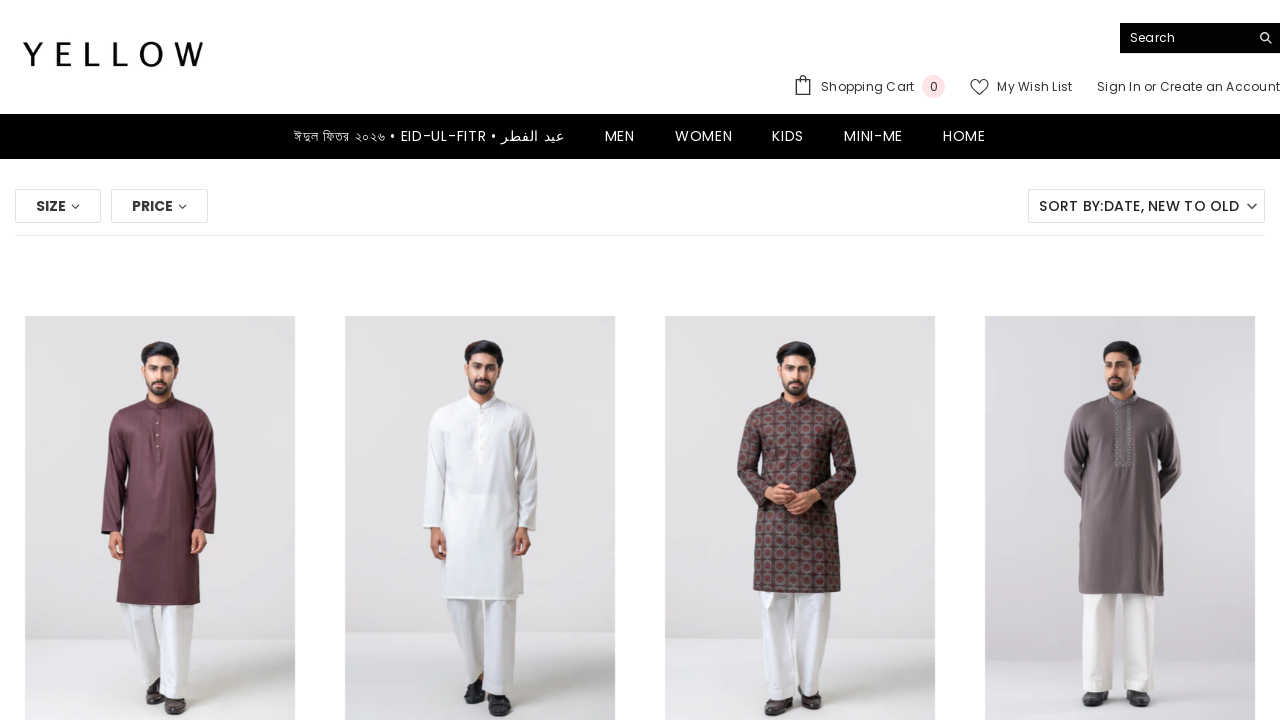

Navigated to men's panjabi collection page
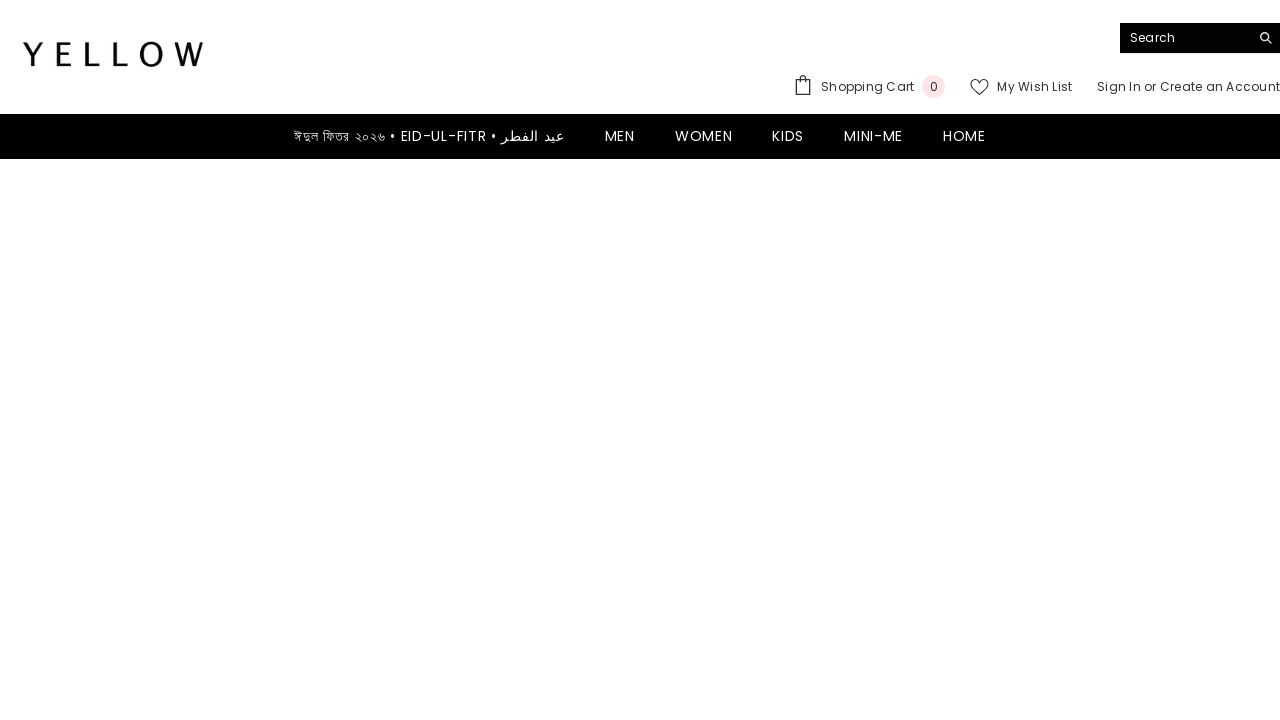

Product cards loaded on collection page
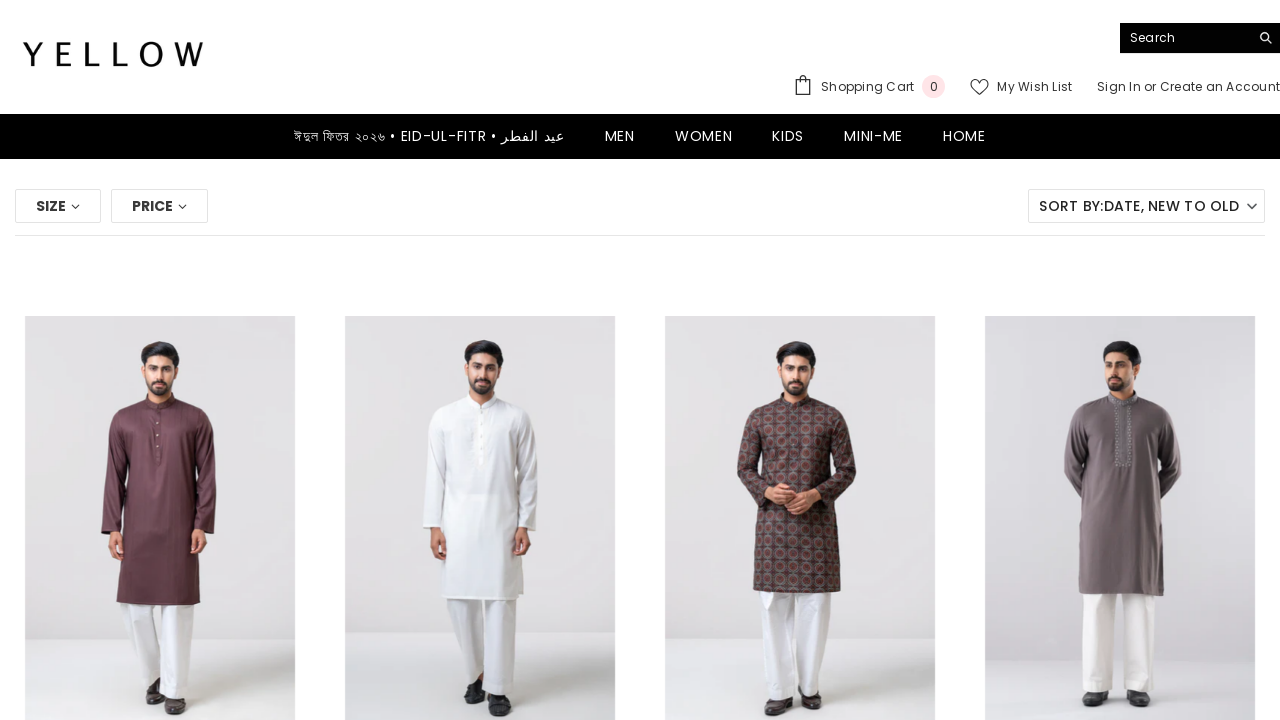

Product titles are visible on cards
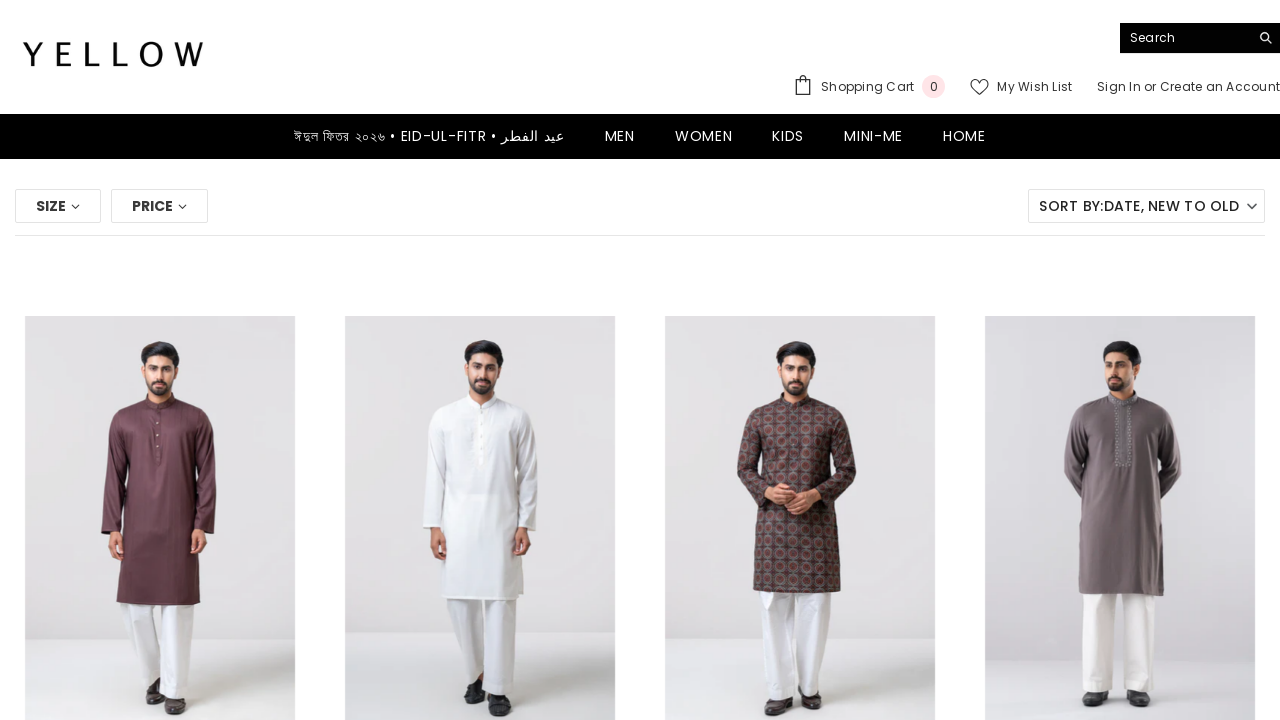

Product prices are visible on cards
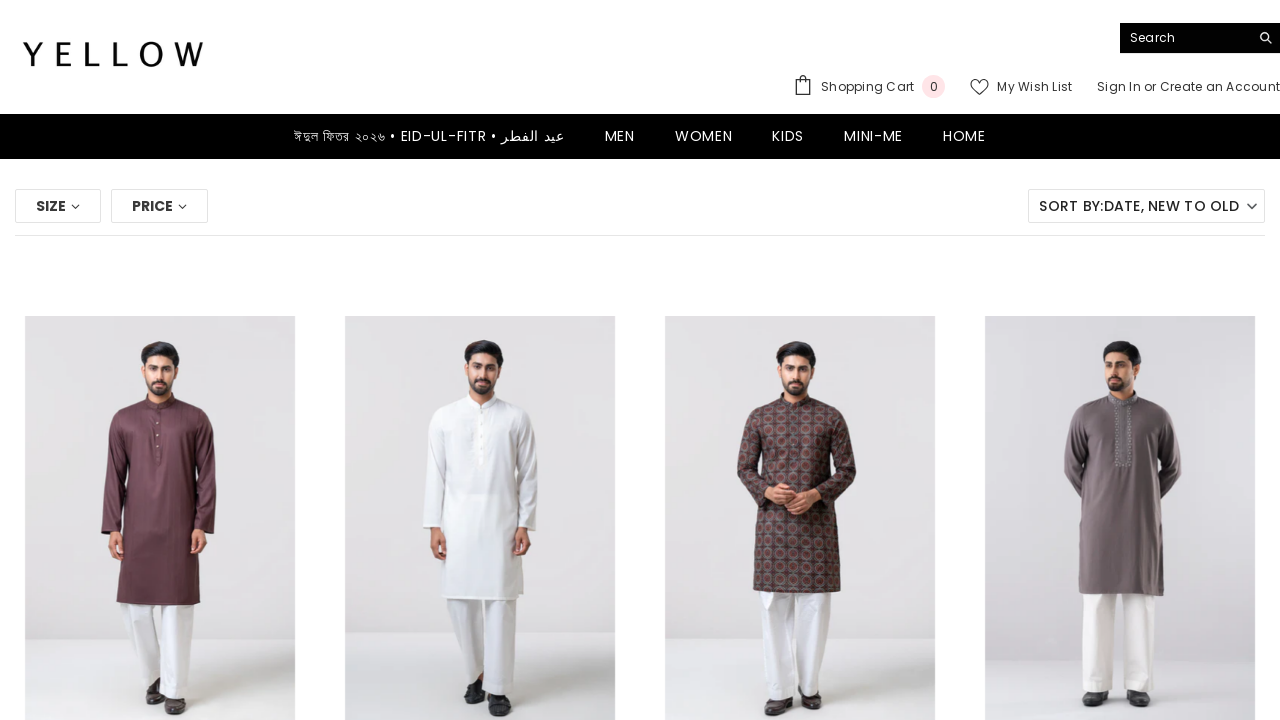

Product images are visible on cards
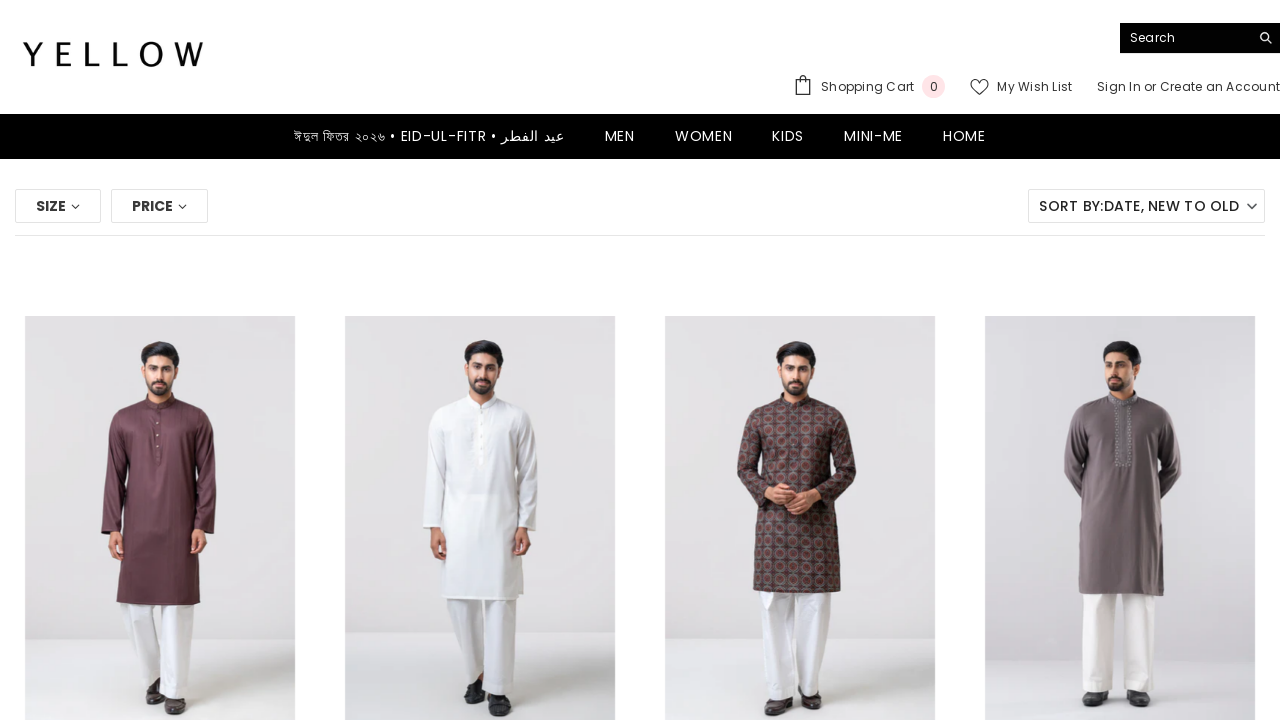

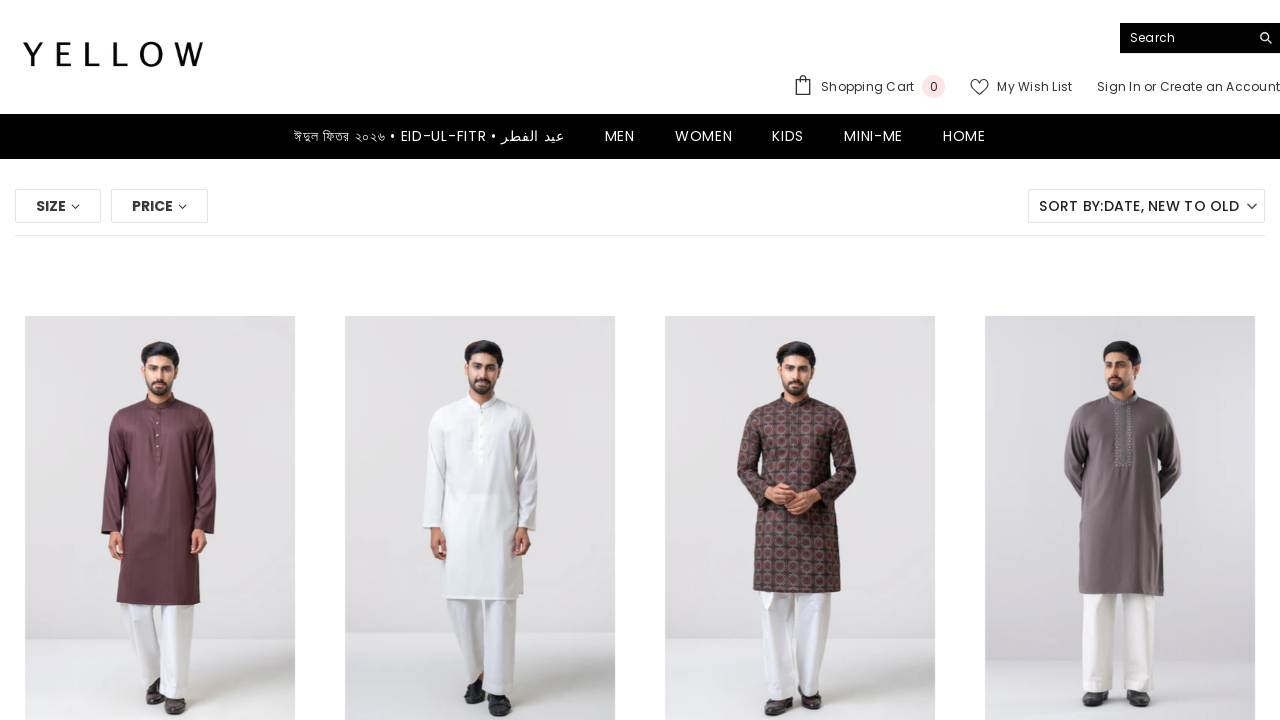